Tests radio button selection functionality by clicking through different radio button options on a form

Starting URL: https://formy-project.herokuapp.com/radiobutton

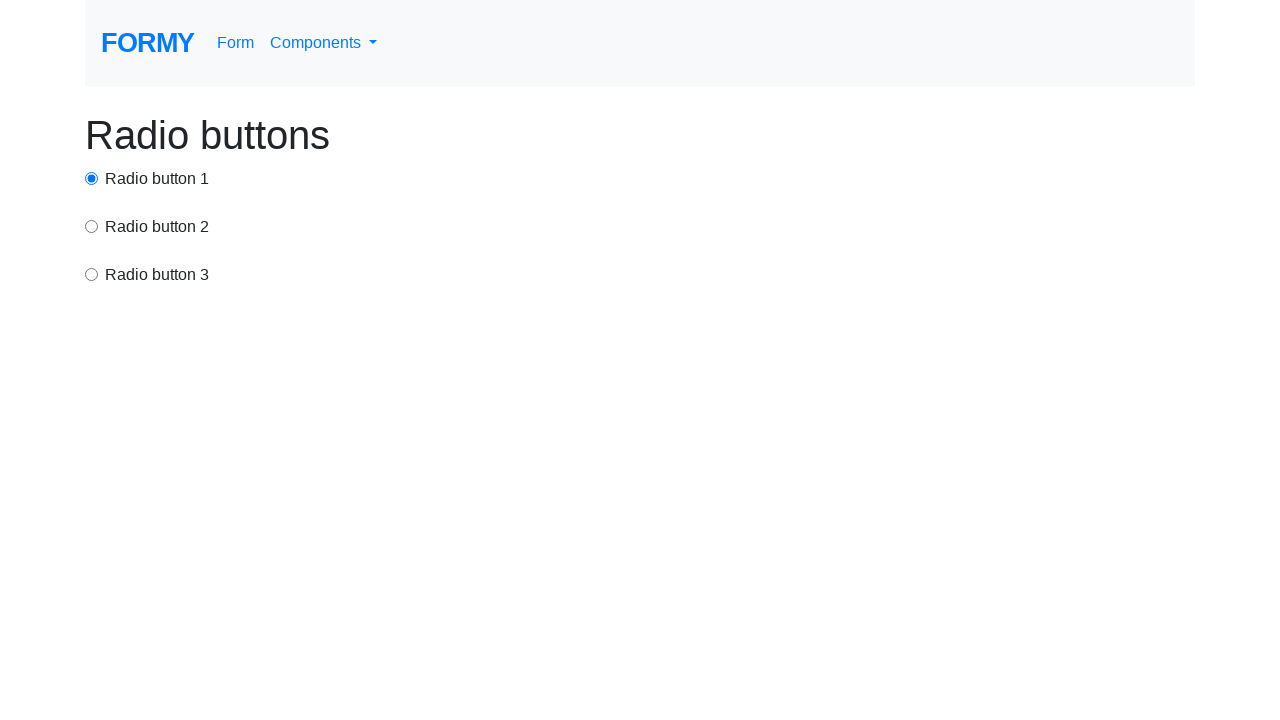

Clicked first radio button option at (92, 178) on input[value='option1']
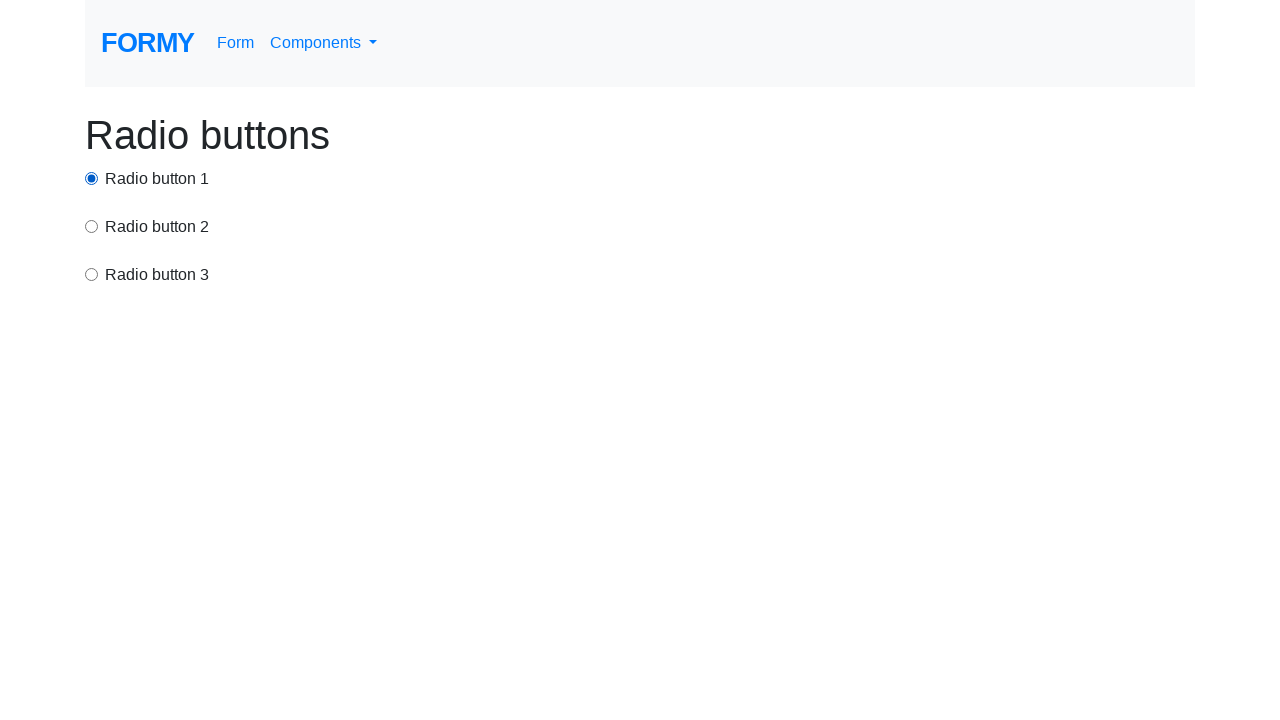

Clicked second radio button option at (92, 226) on input[value='option2']
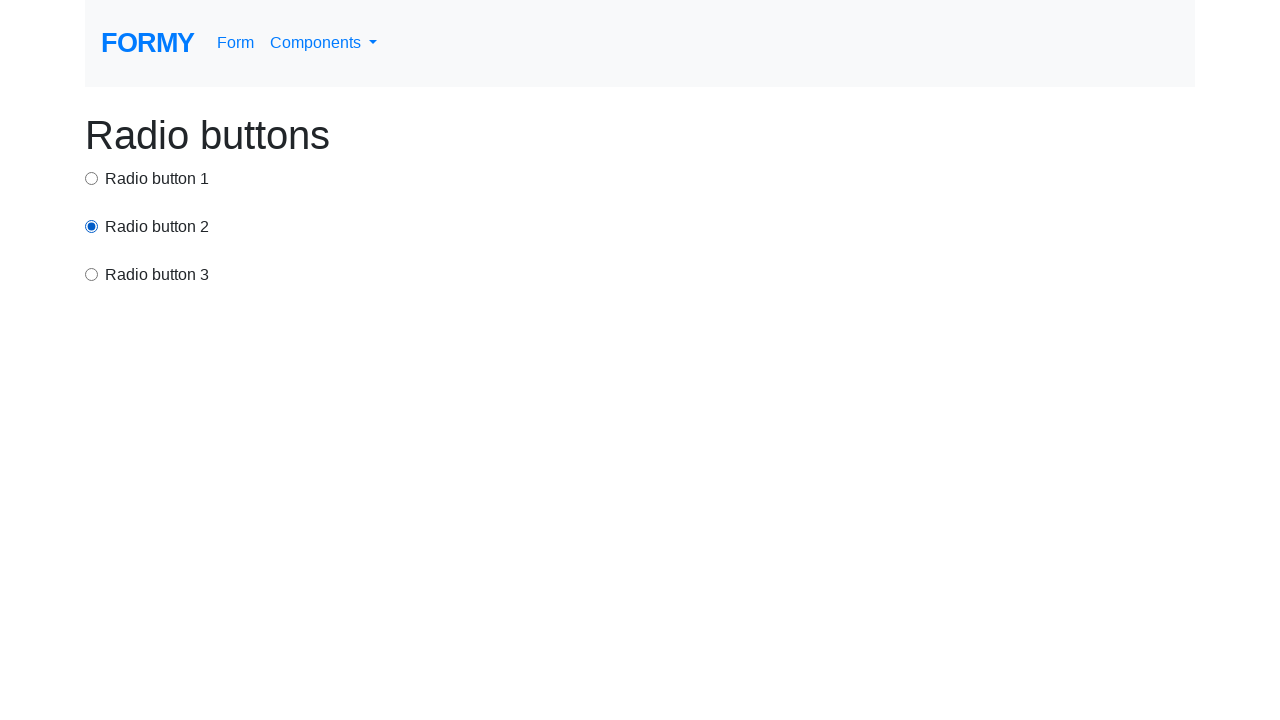

Clicked third radio button option at (92, 274) on xpath=//body/div[1]/div[3]/input[1]
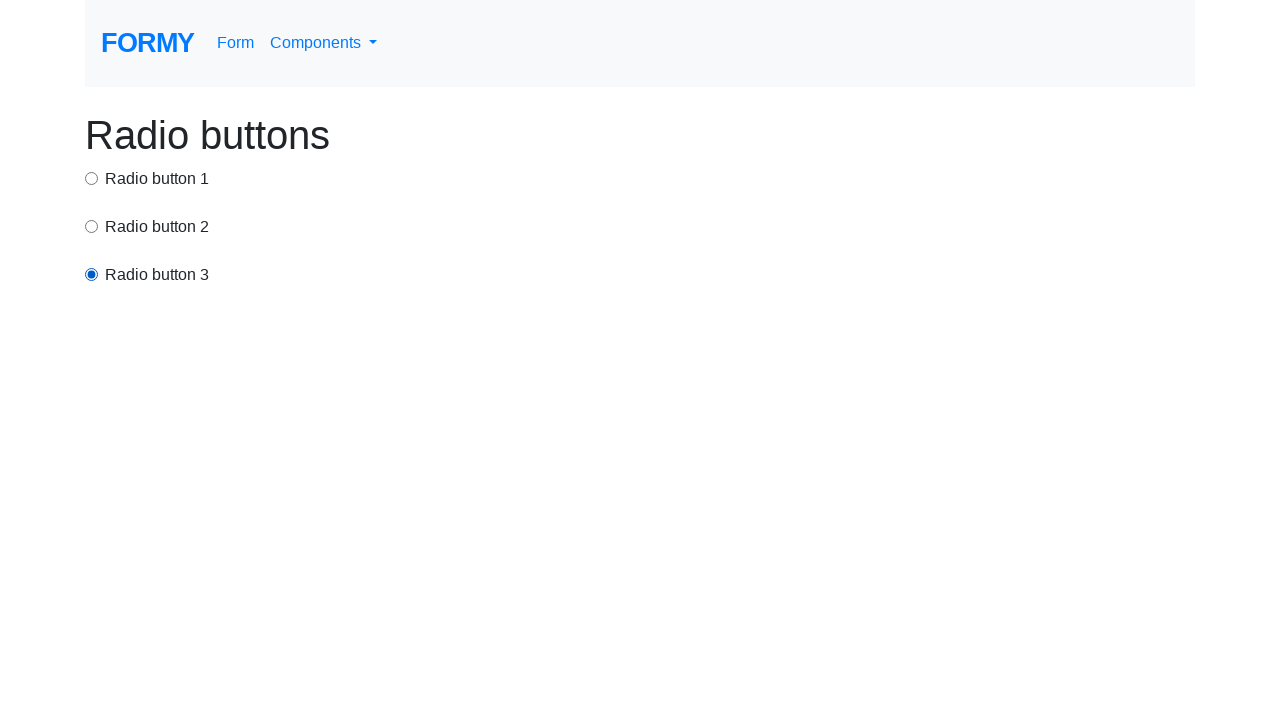

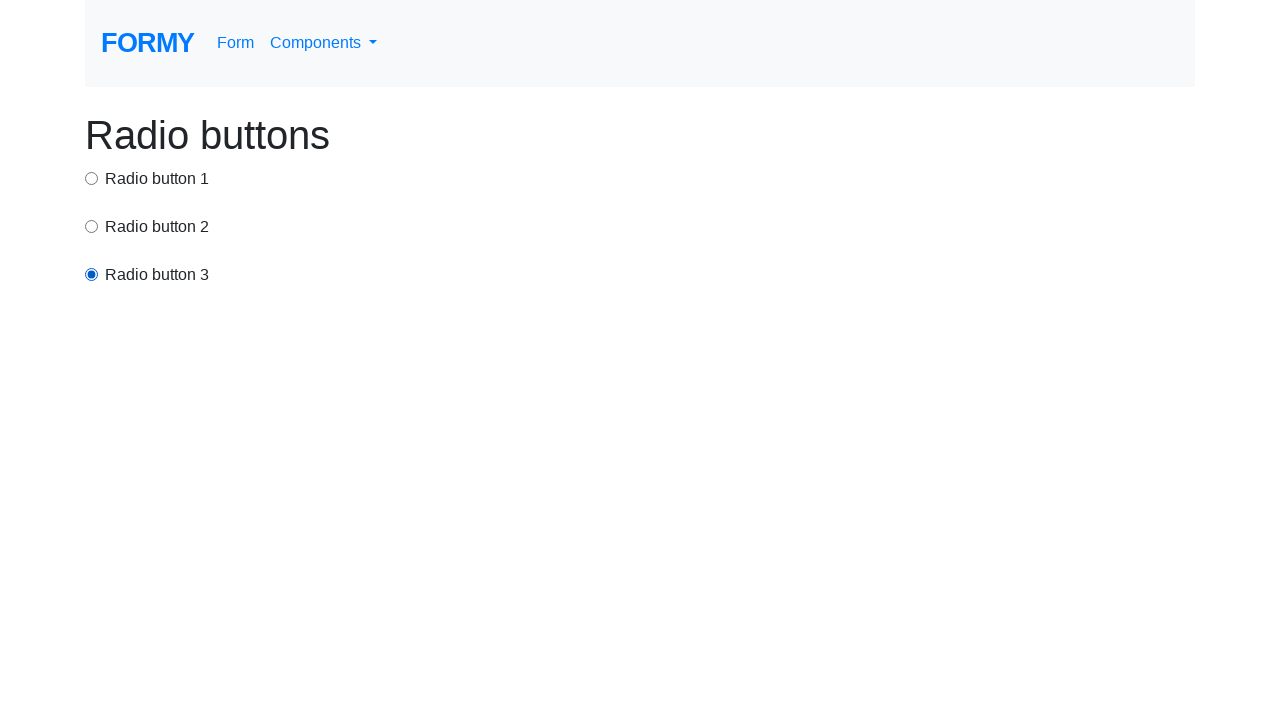